Tests GUI elements by filling out name, email, phone, and address fields in a form

Starting URL: https://testautomationpractice.blogspot.com/

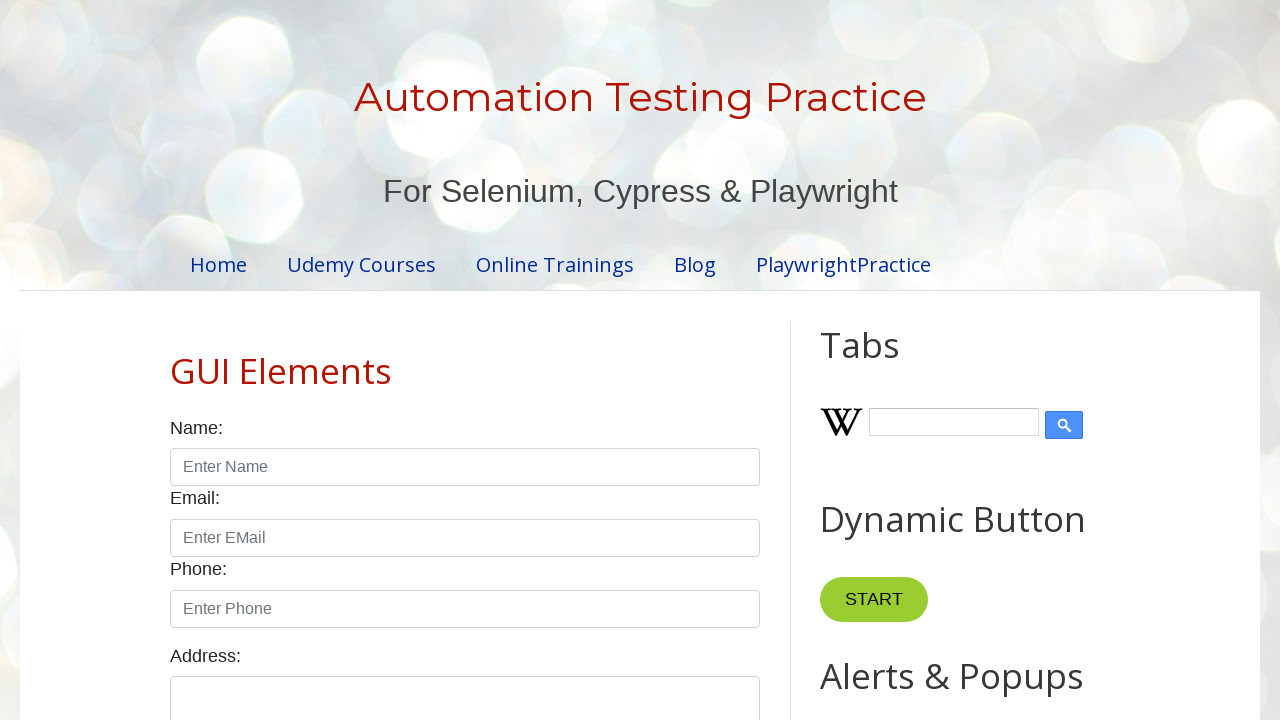

Filled name field with 'Praveena' on input#name
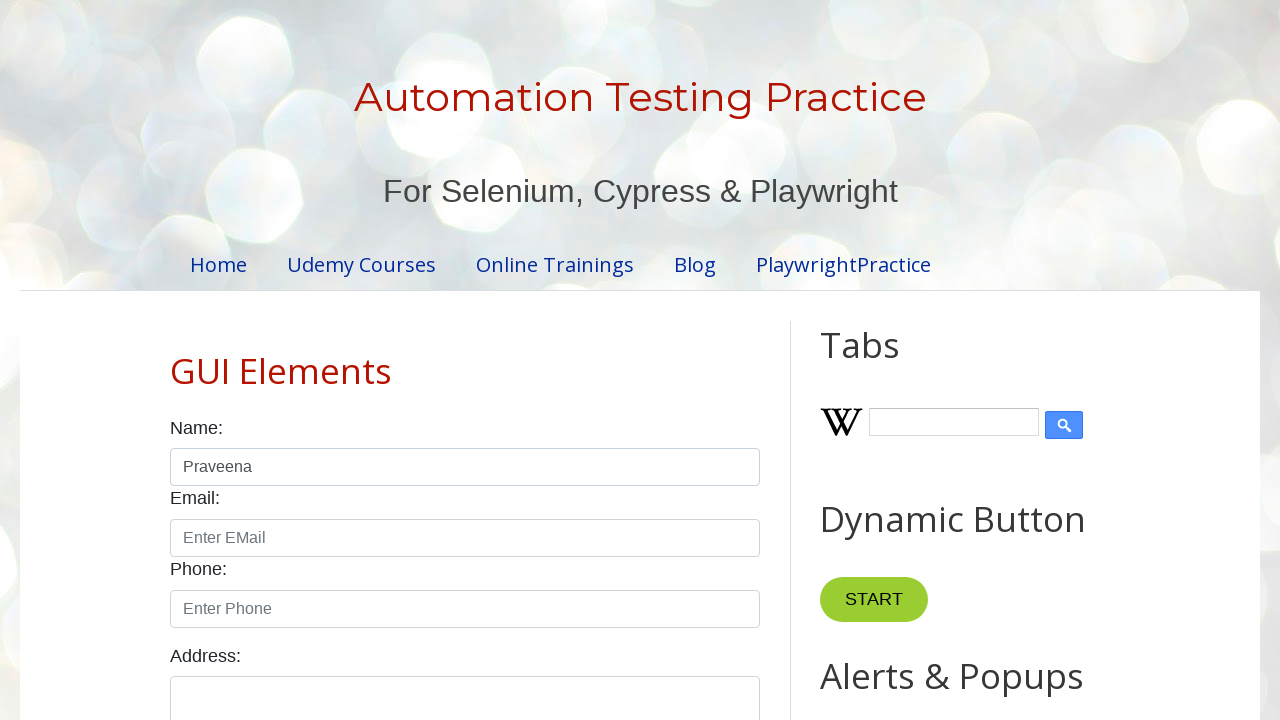

Filled email field with 'Pree@gmail.com' on input#email
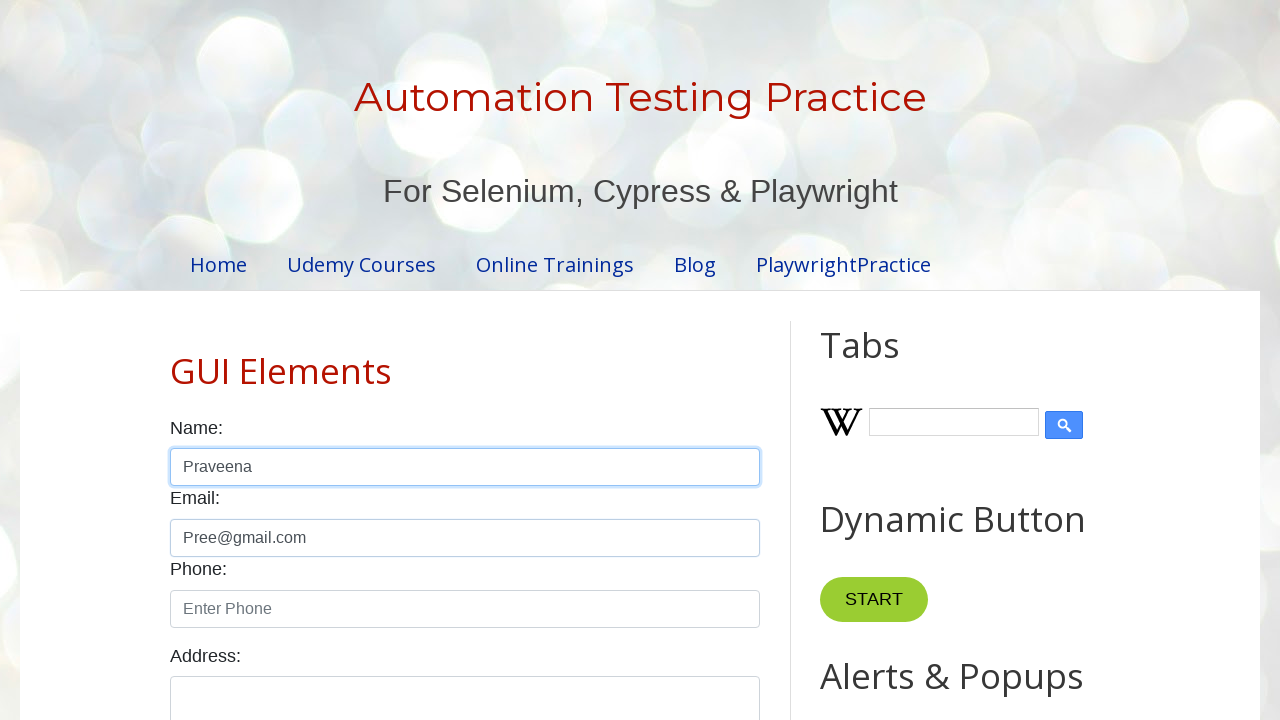

Filled phone field with '0761001236' on input#phone
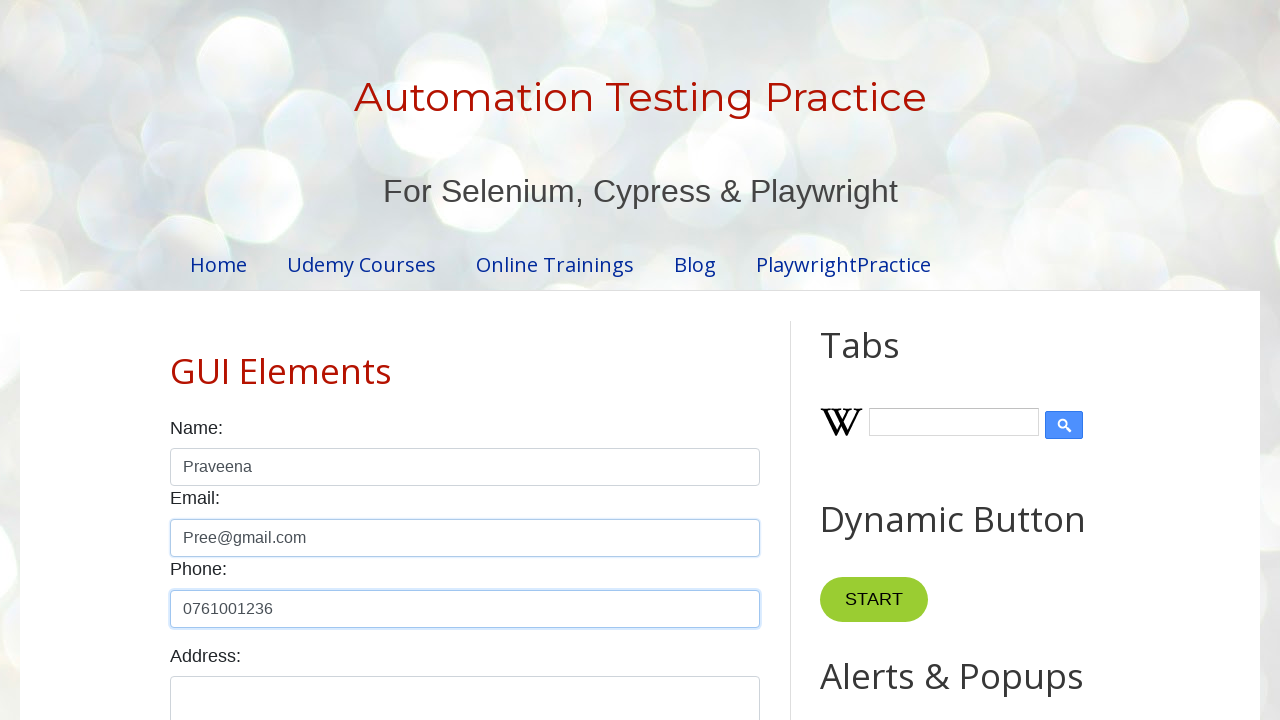

Filled address field with 'No:111/B,Thammita,Makevita' on textarea#textarea
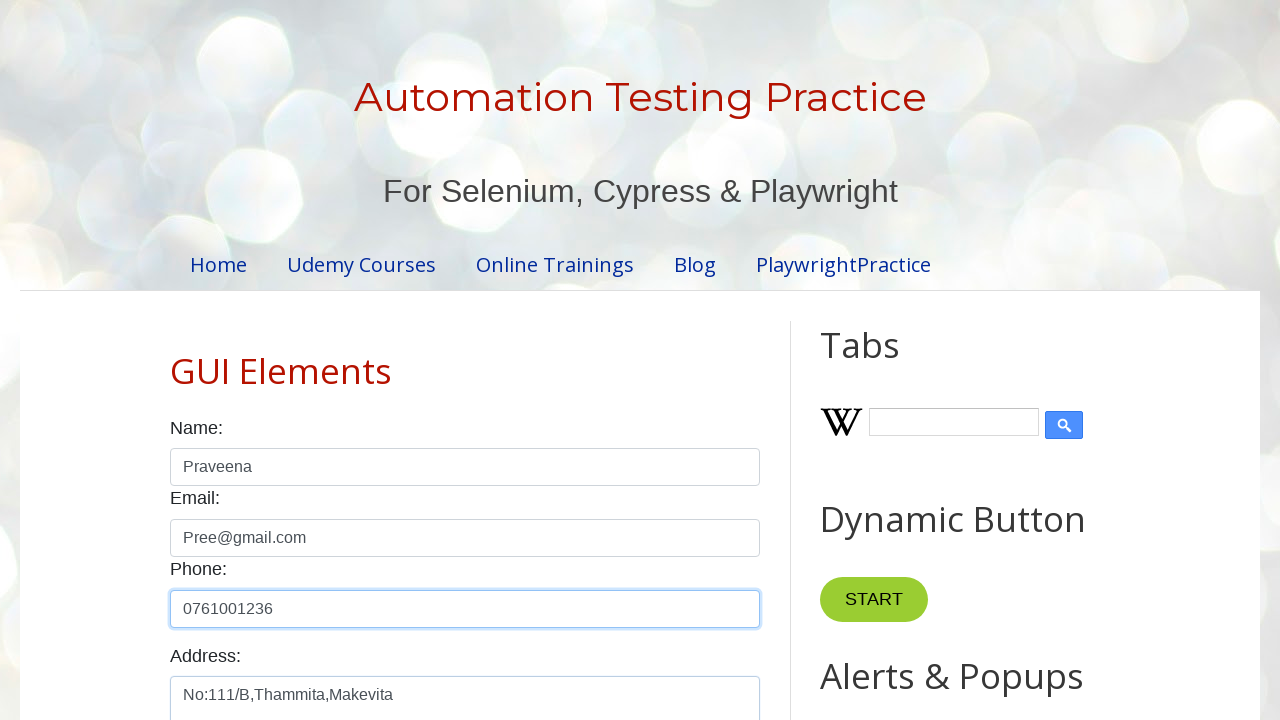

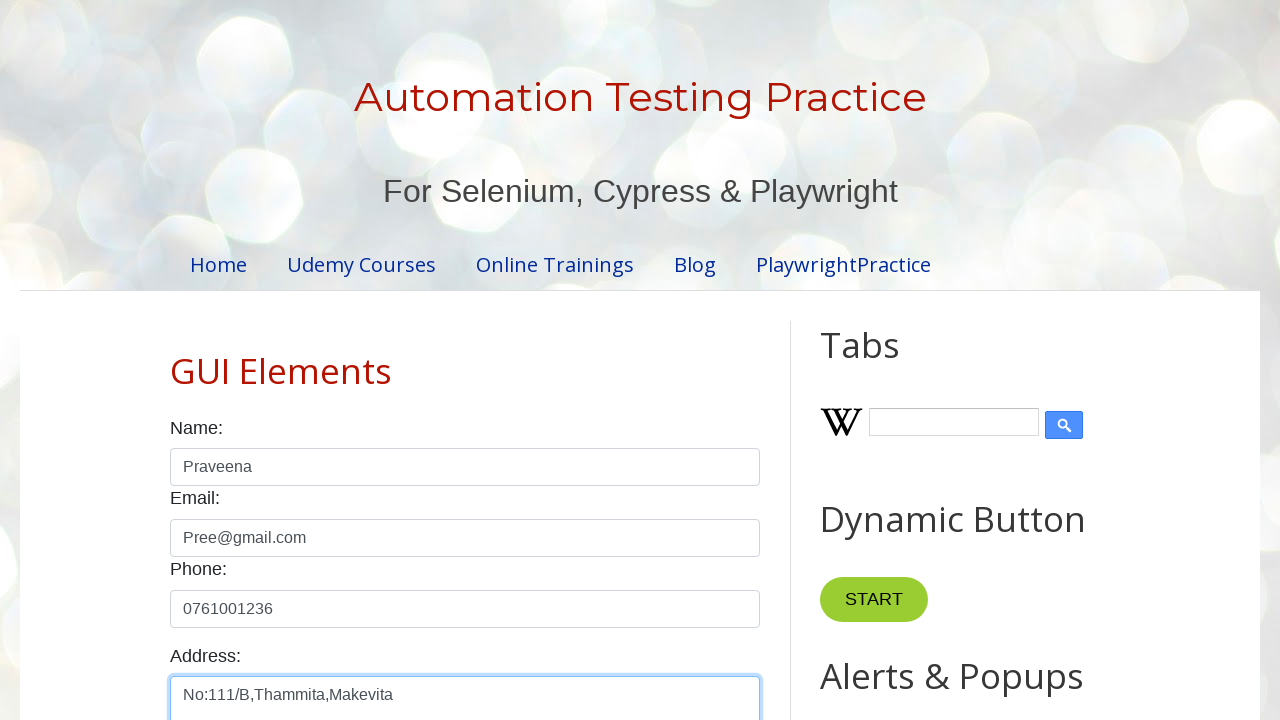